Tests editing a todo item by double-clicking and changing the text

Starting URL: https://demo.playwright.dev/todomvc

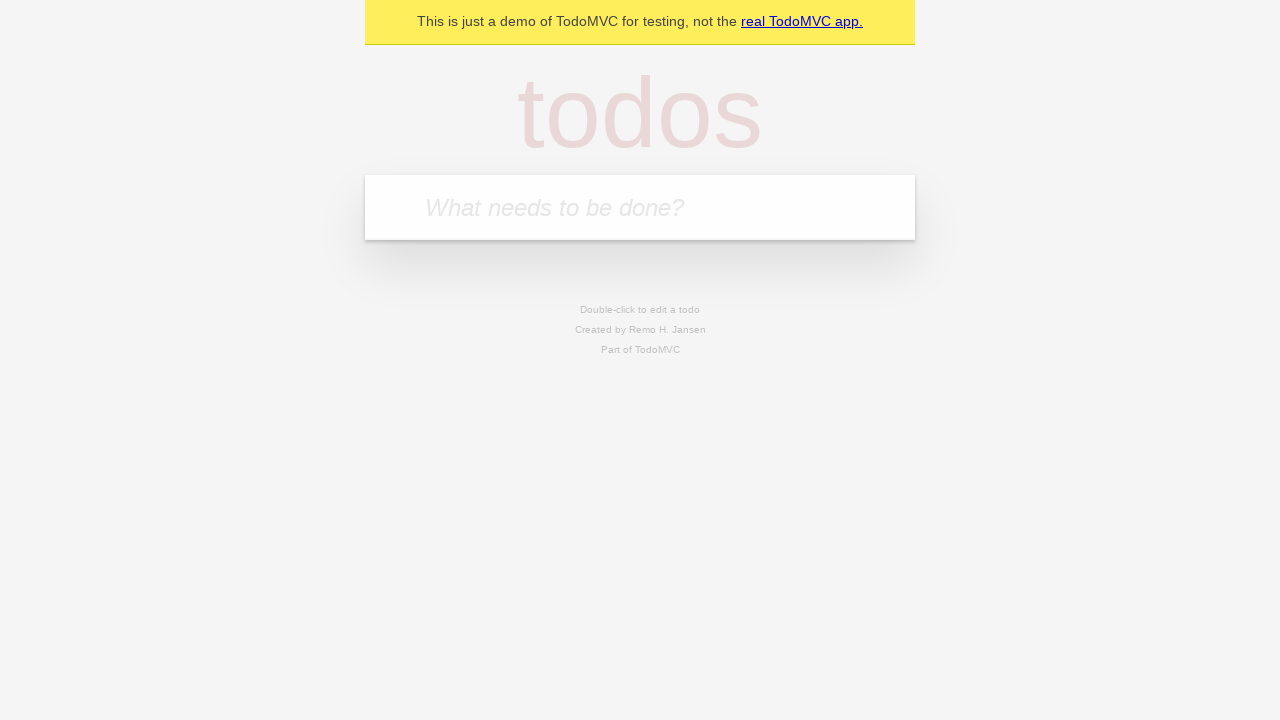

Filled new todo input with 'buy some cheese' on internal:attr=[placeholder="What needs to be done?"i]
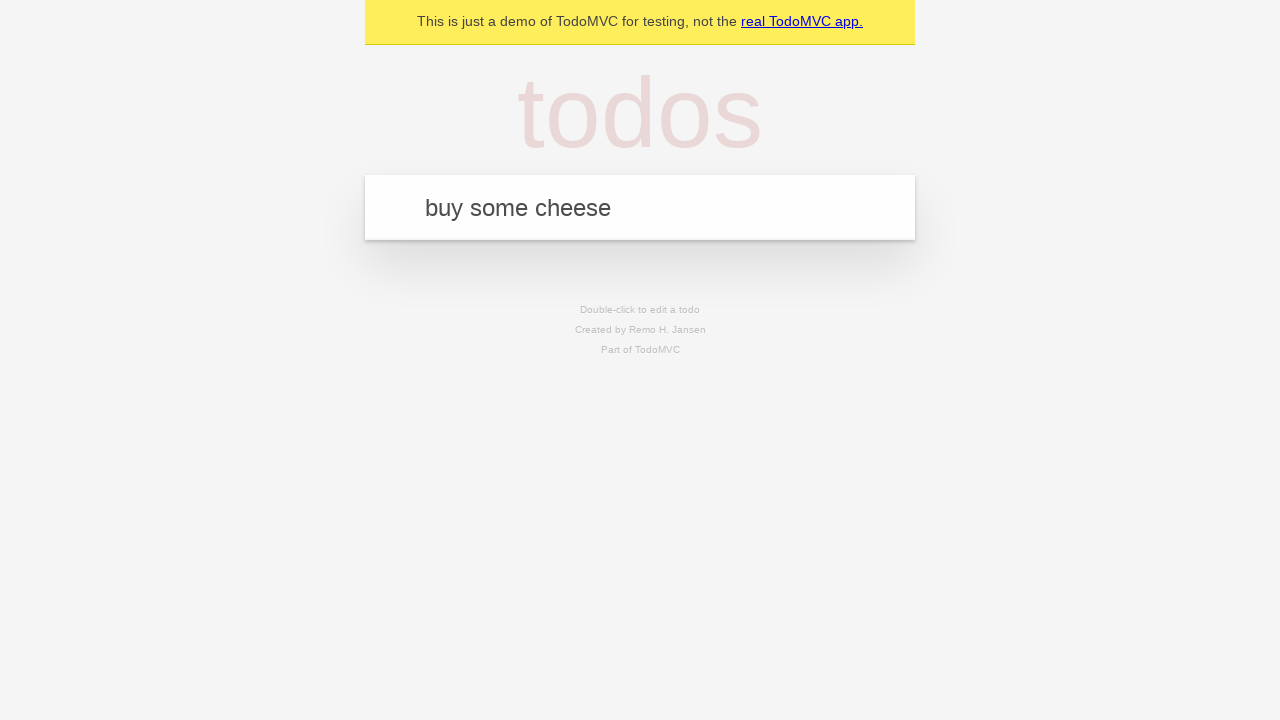

Pressed Enter to create todo 'buy some cheese' on internal:attr=[placeholder="What needs to be done?"i]
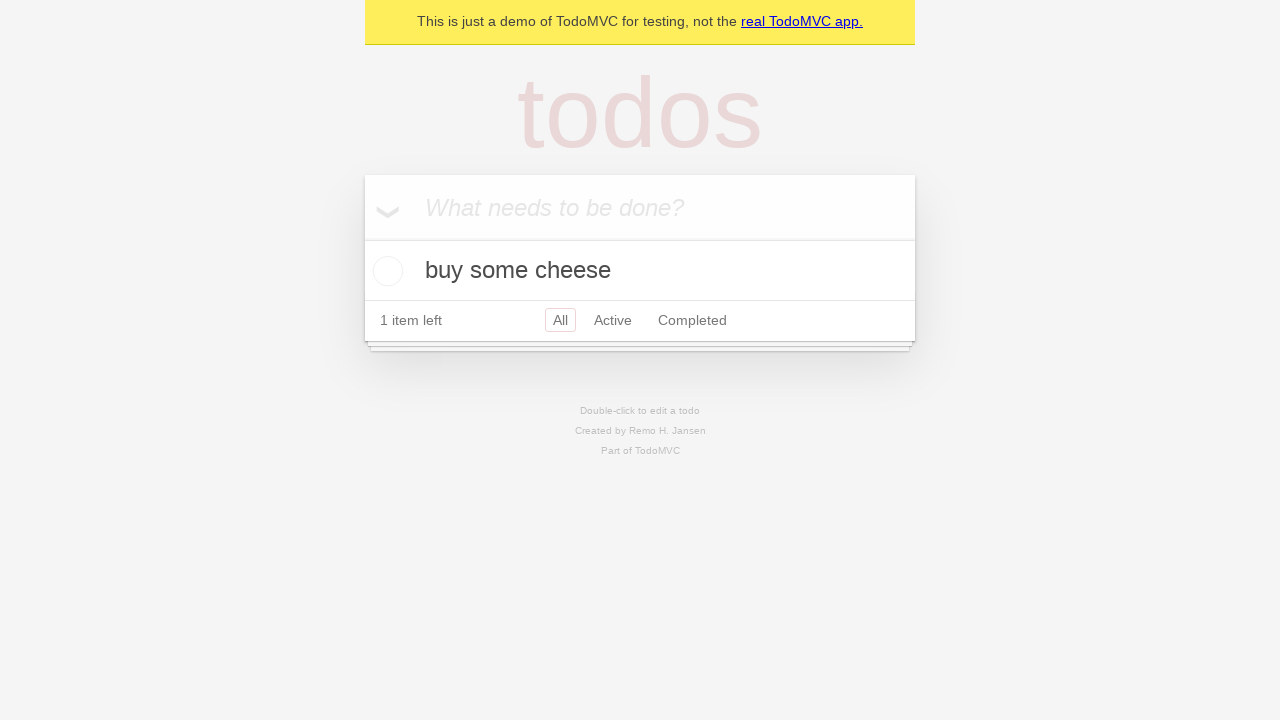

Filled new todo input with 'feed the cat' on internal:attr=[placeholder="What needs to be done?"i]
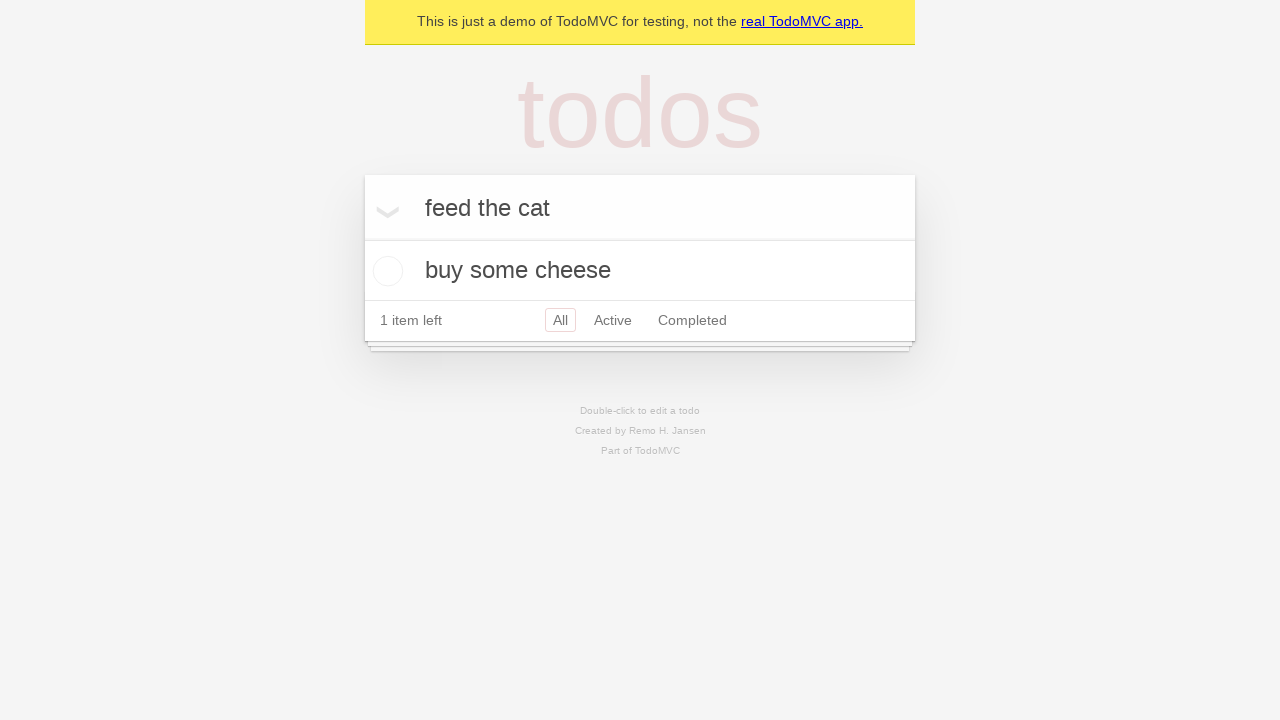

Pressed Enter to create todo 'feed the cat' on internal:attr=[placeholder="What needs to be done?"i]
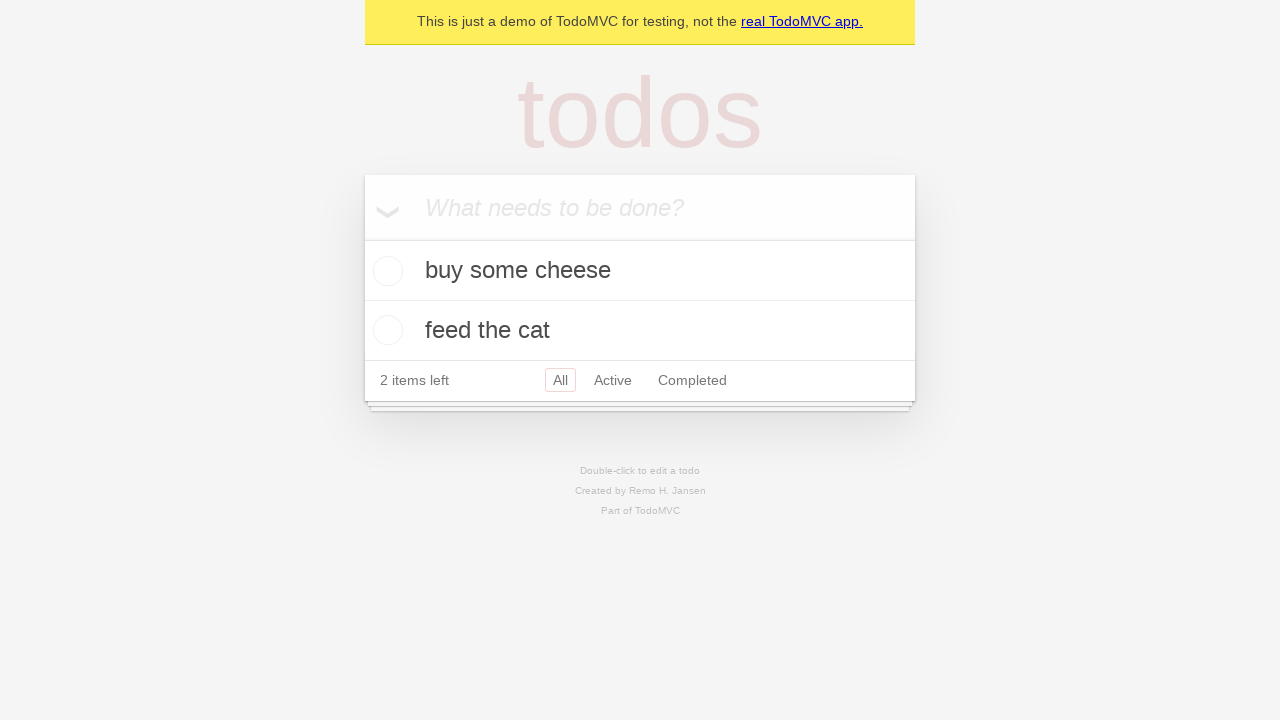

Filled new todo input with 'book a doctors appointment' on internal:attr=[placeholder="What needs to be done?"i]
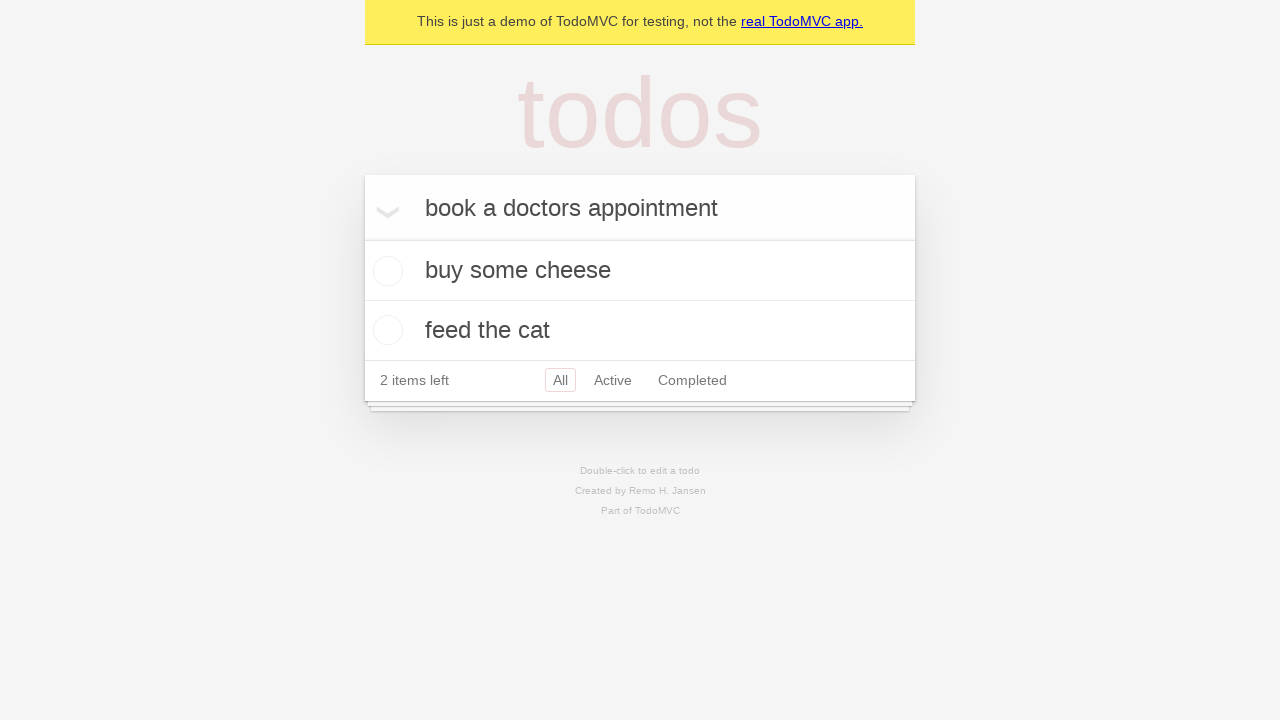

Pressed Enter to create todo 'book a doctors appointment' on internal:attr=[placeholder="What needs to be done?"i]
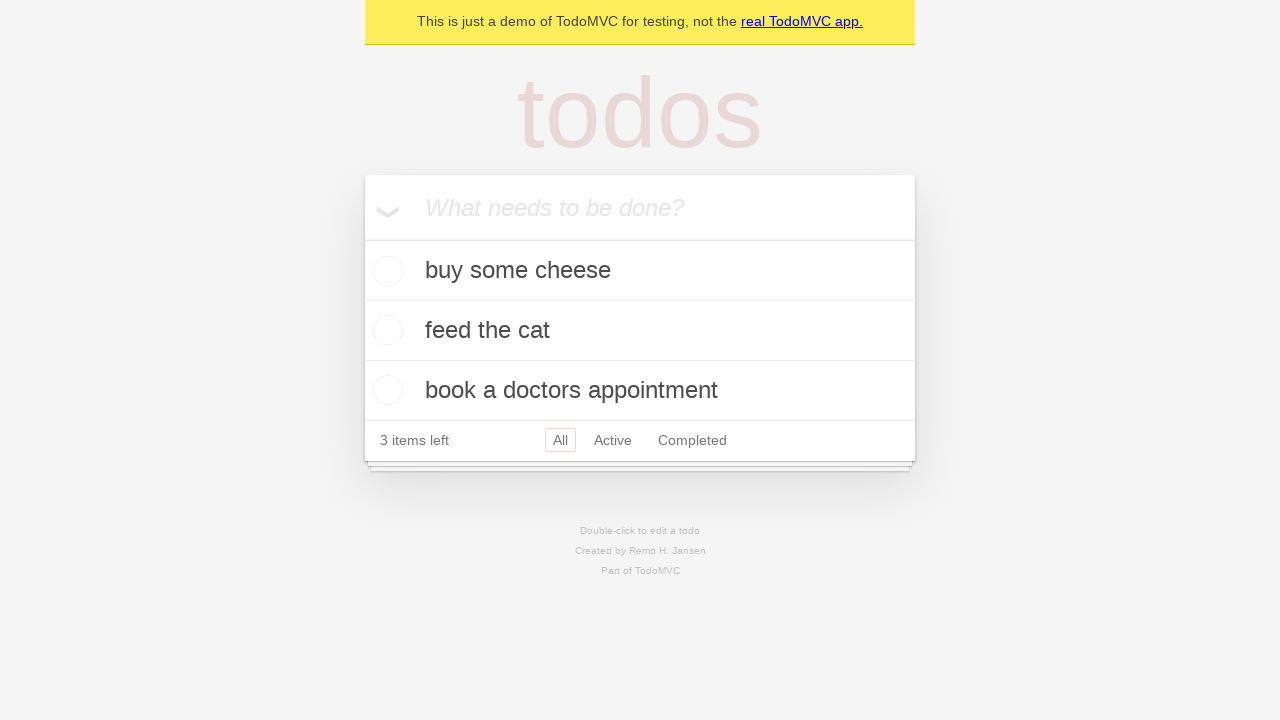

Located all todo items
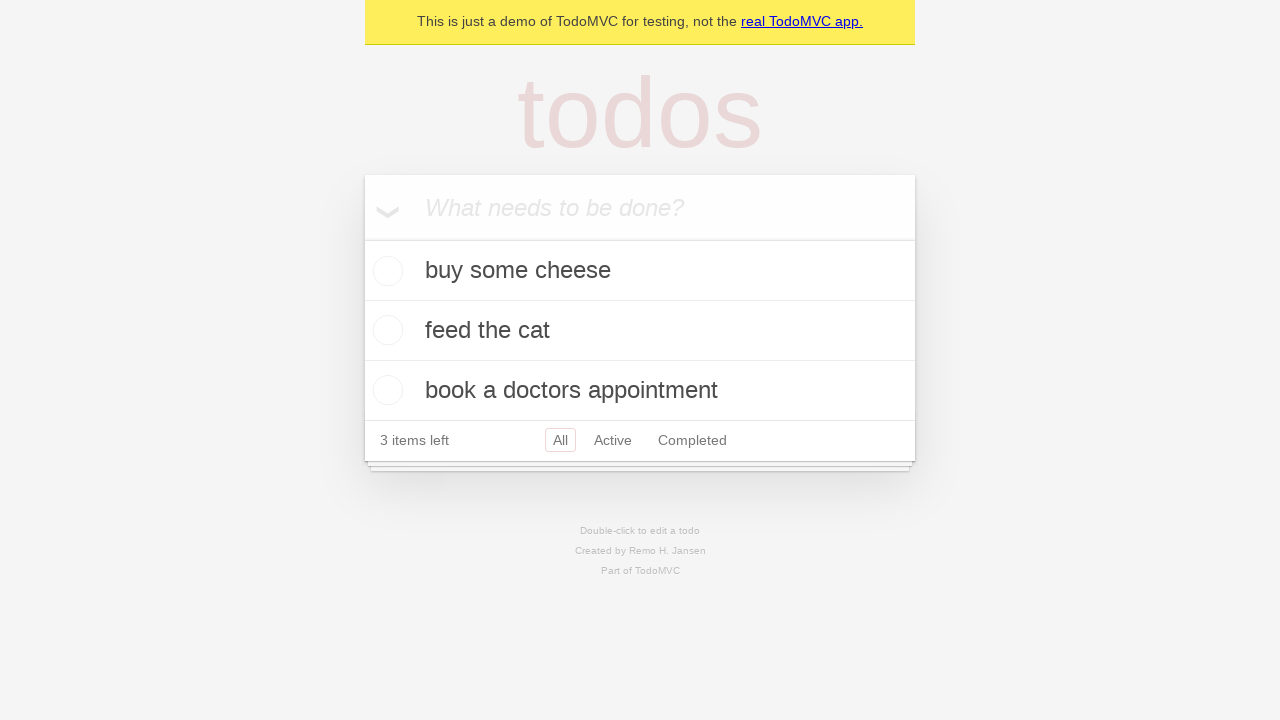

Selected second todo item
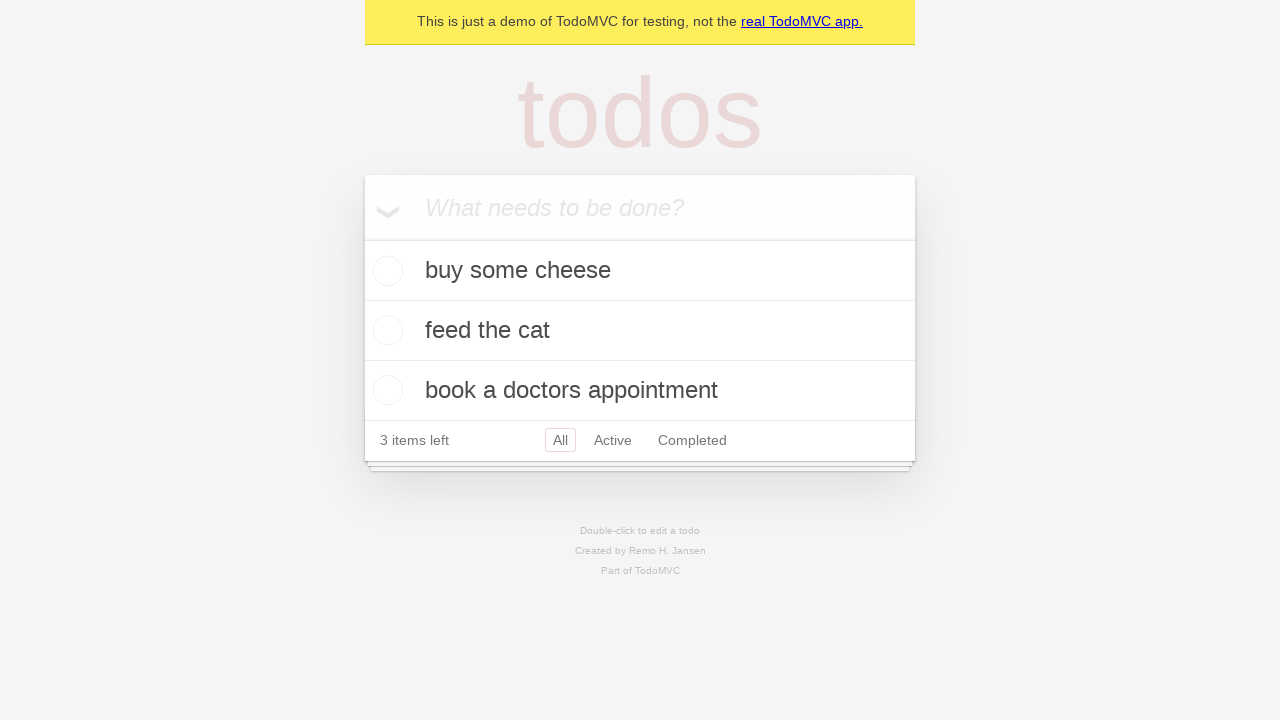

Double-clicked second todo to enter edit mode at (640, 331) on internal:testid=[data-testid="todo-item"s] >> nth=1
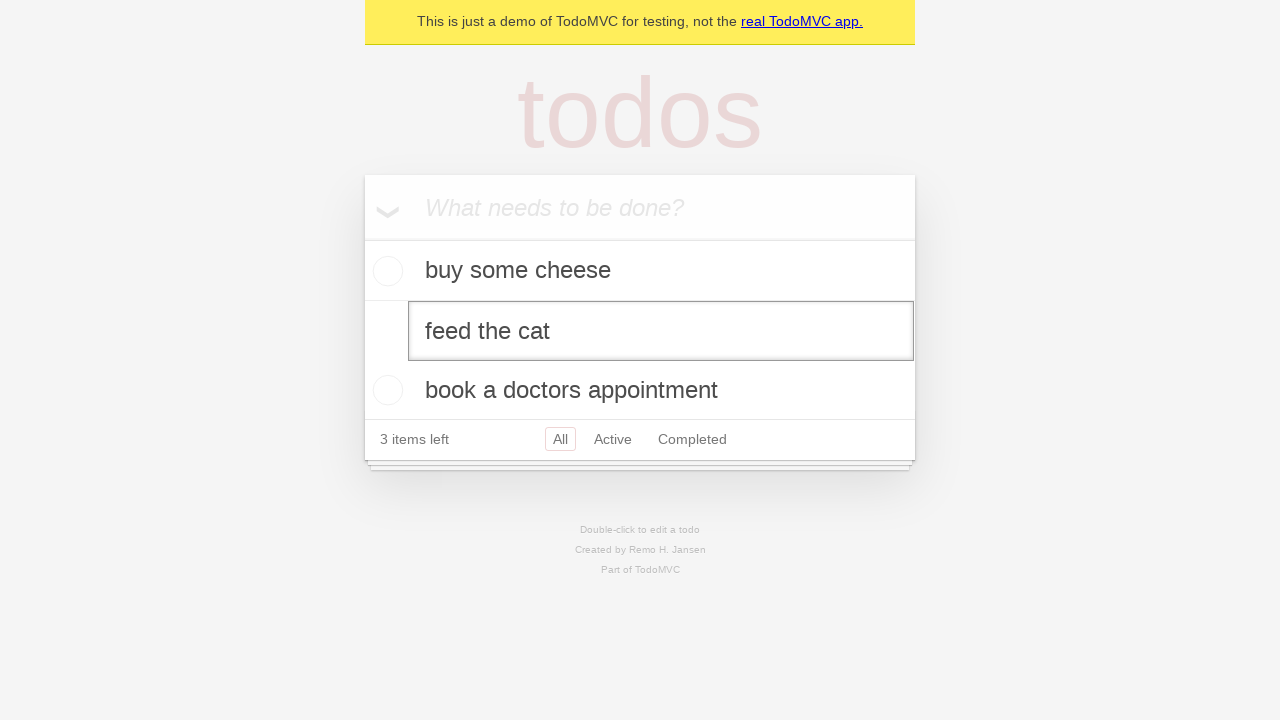

Changed todo text to 'buy some sausages' on internal:testid=[data-testid="todo-item"s] >> nth=1 >> internal:role=textbox[nam
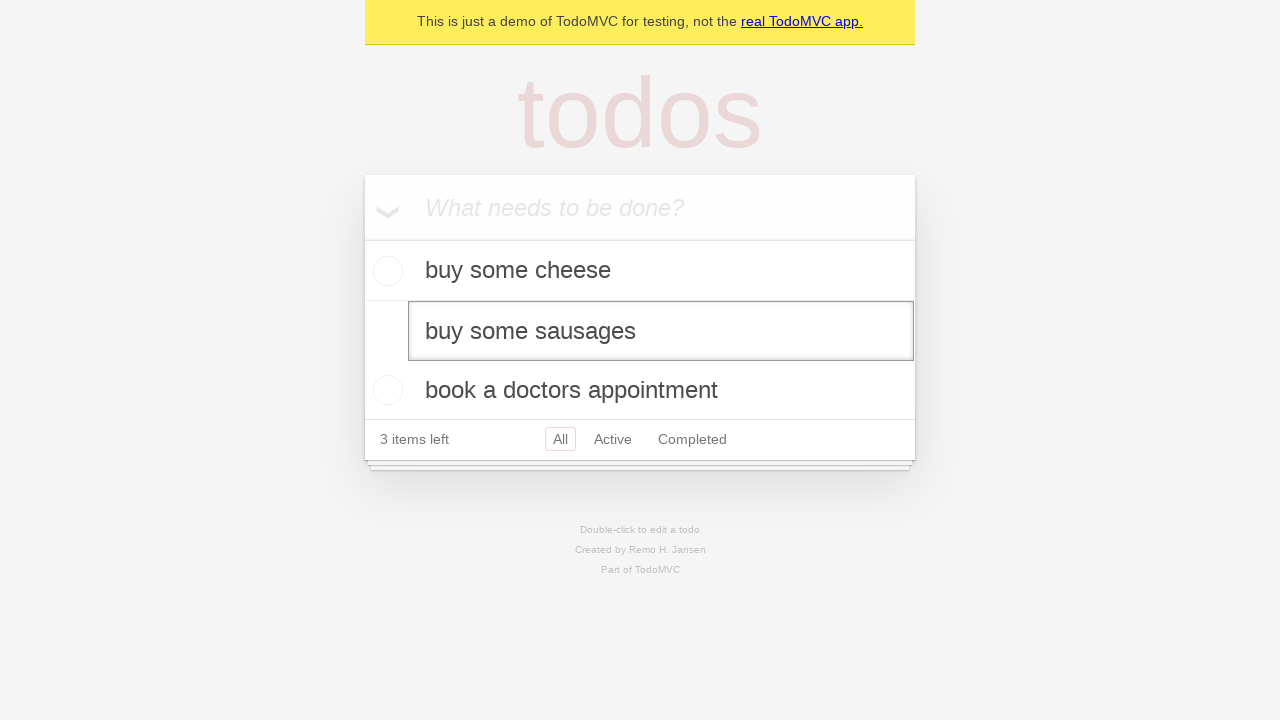

Pressed Enter to confirm edit on internal:testid=[data-testid="todo-item"s] >> nth=1 >> internal:role=textbox[nam
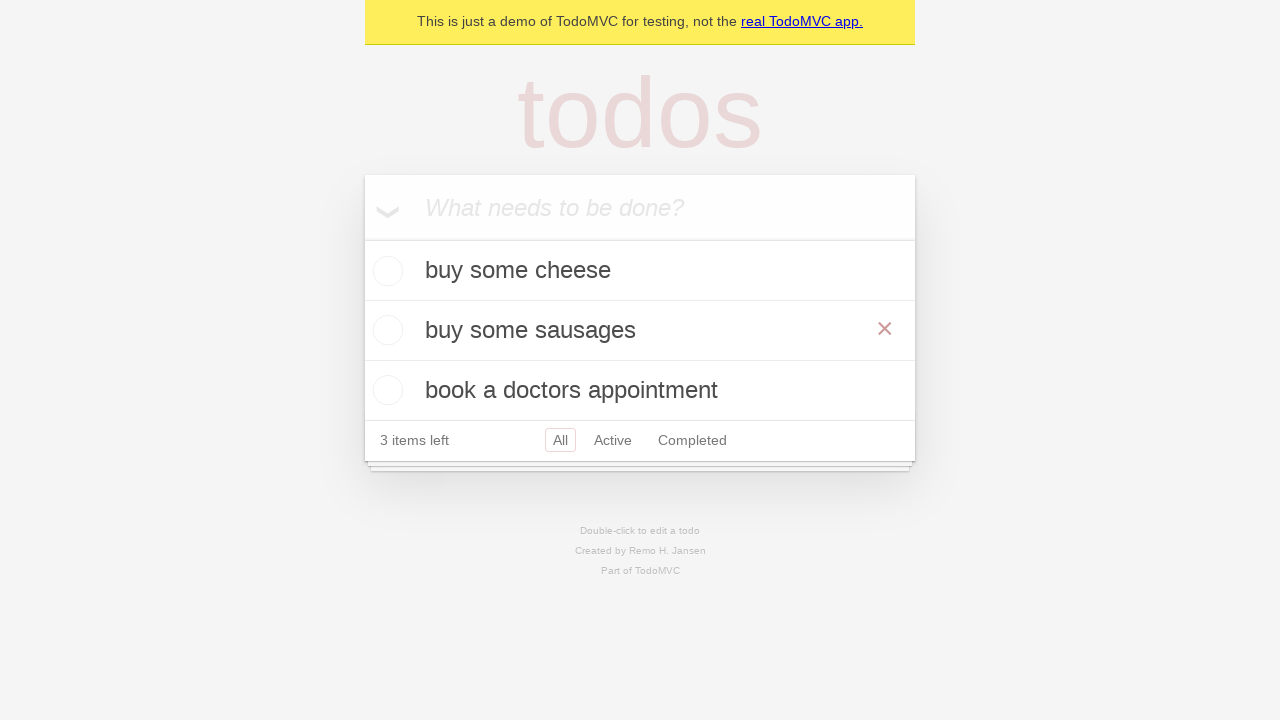

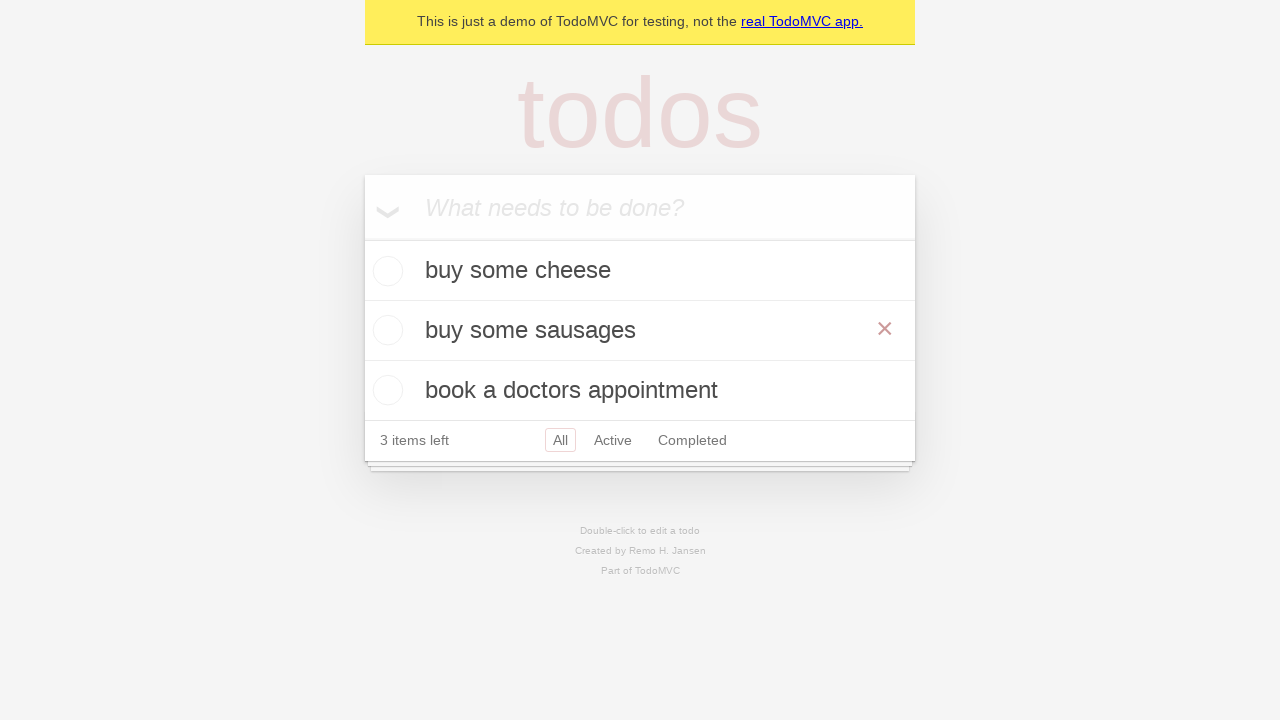